Tests empty search behavior by submitting a blank search to verify how the site handles empty search queries

Starting URL: https://practice.automationtesting.in/

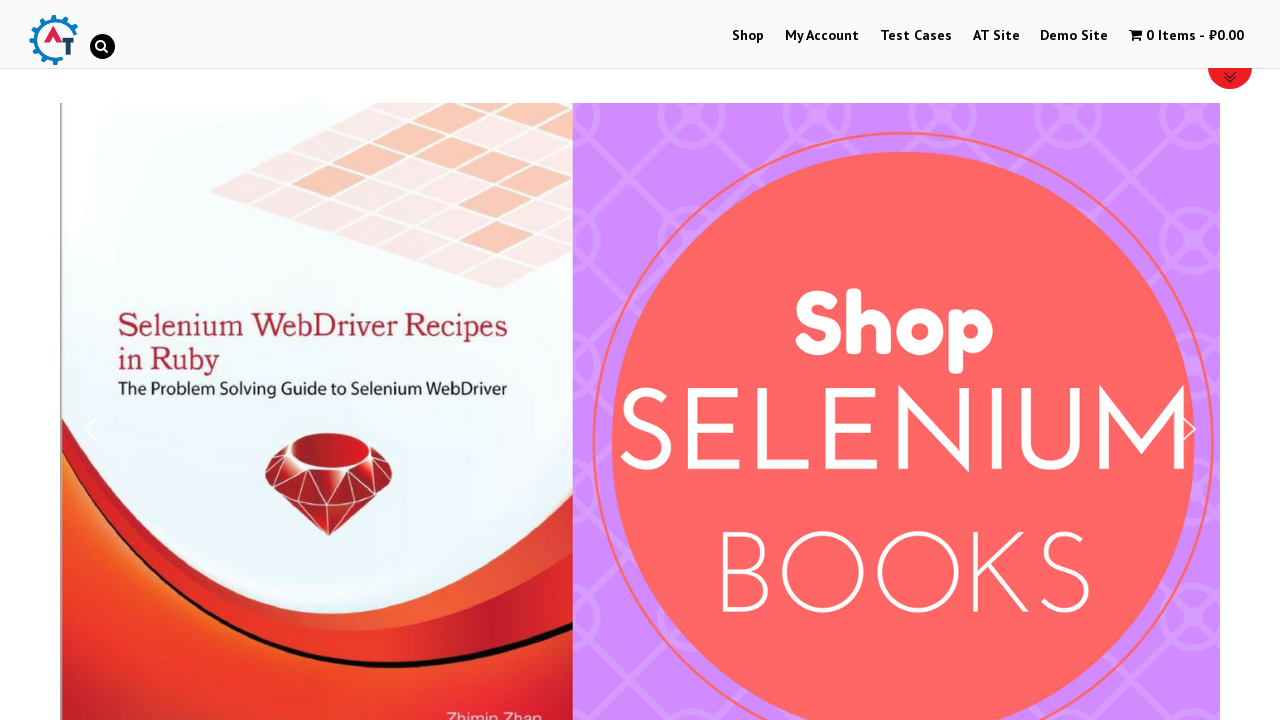

Clicked on Shop link to navigate to shop page at (748, 36) on a:text('Shop')
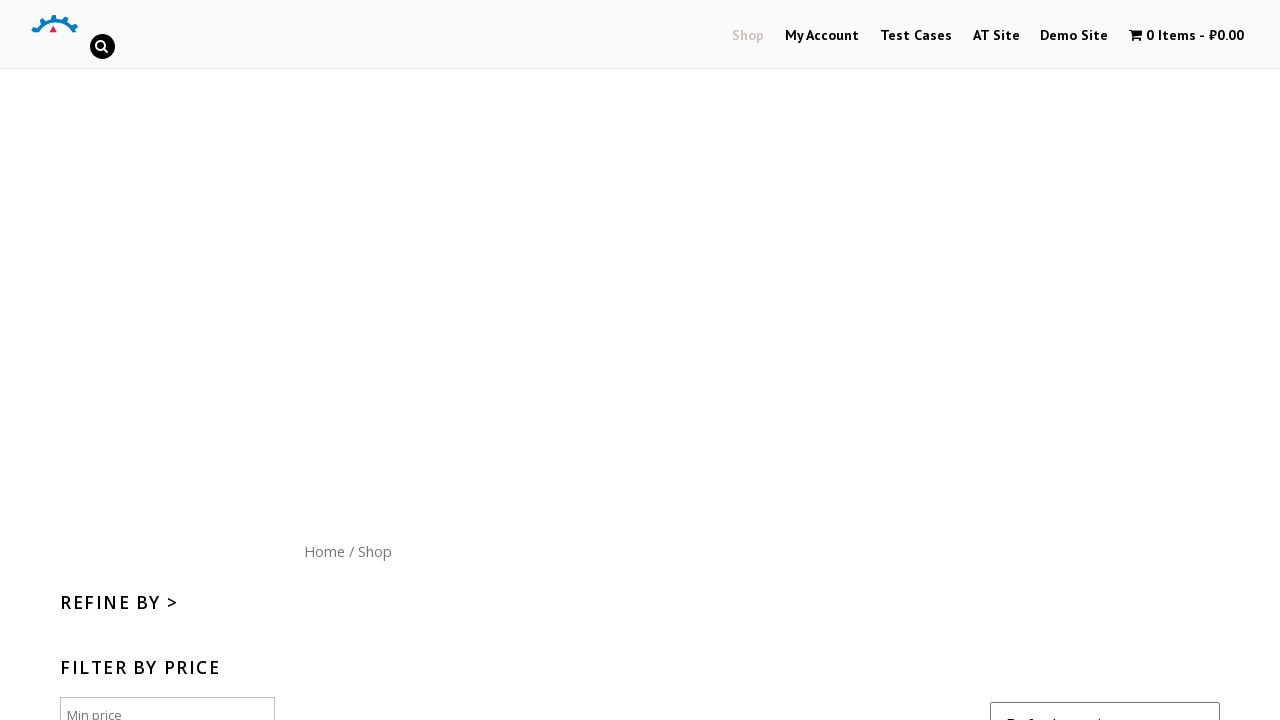

Waited 3 seconds for shop page to load
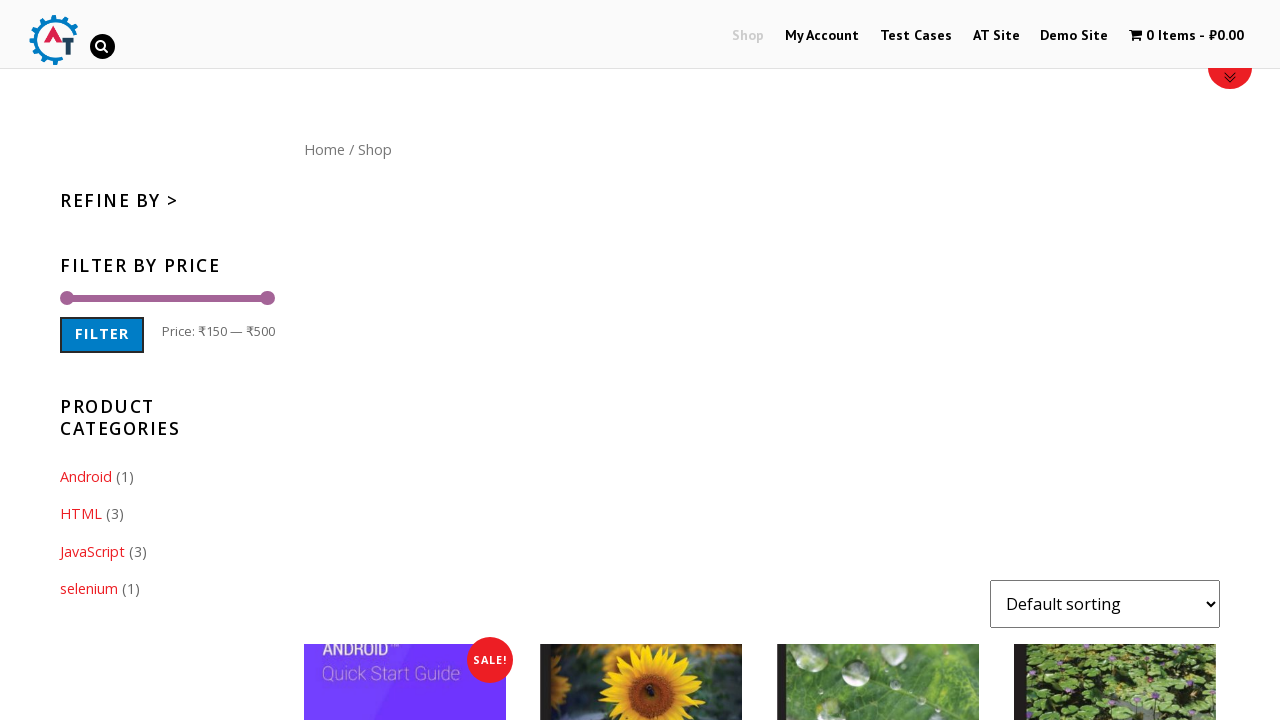

Search box selector found and loaded
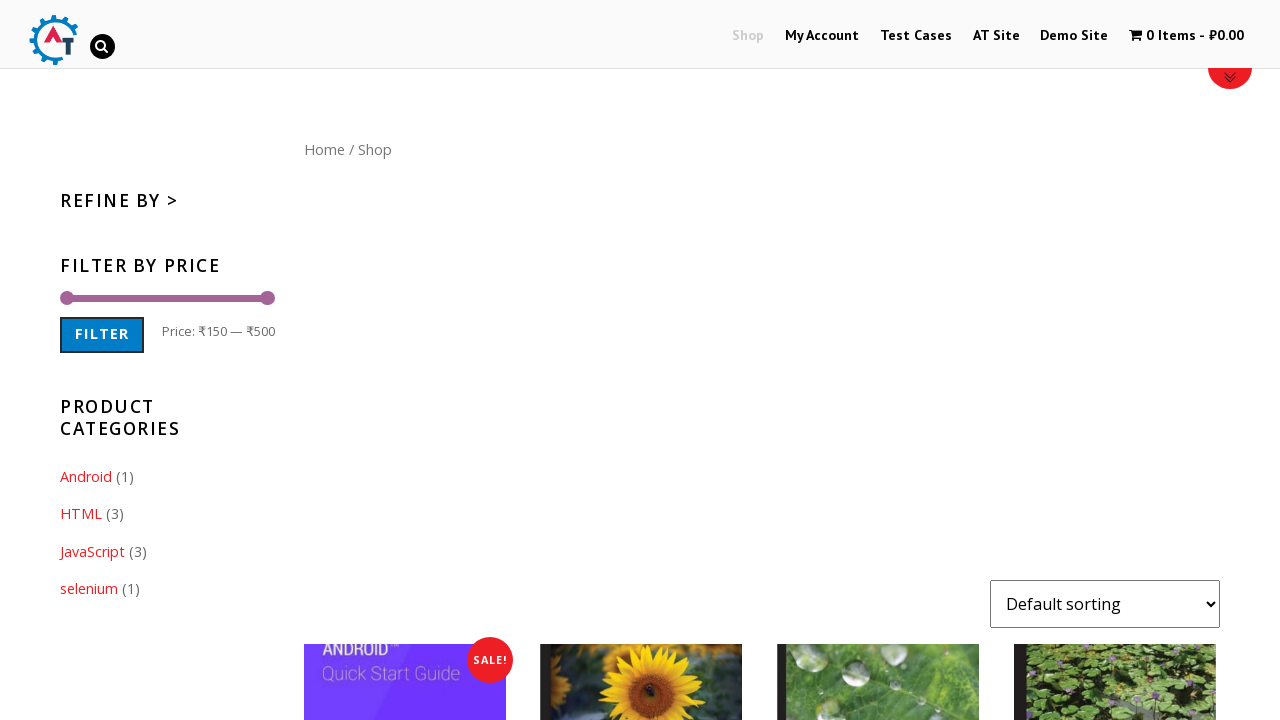

Located search box element
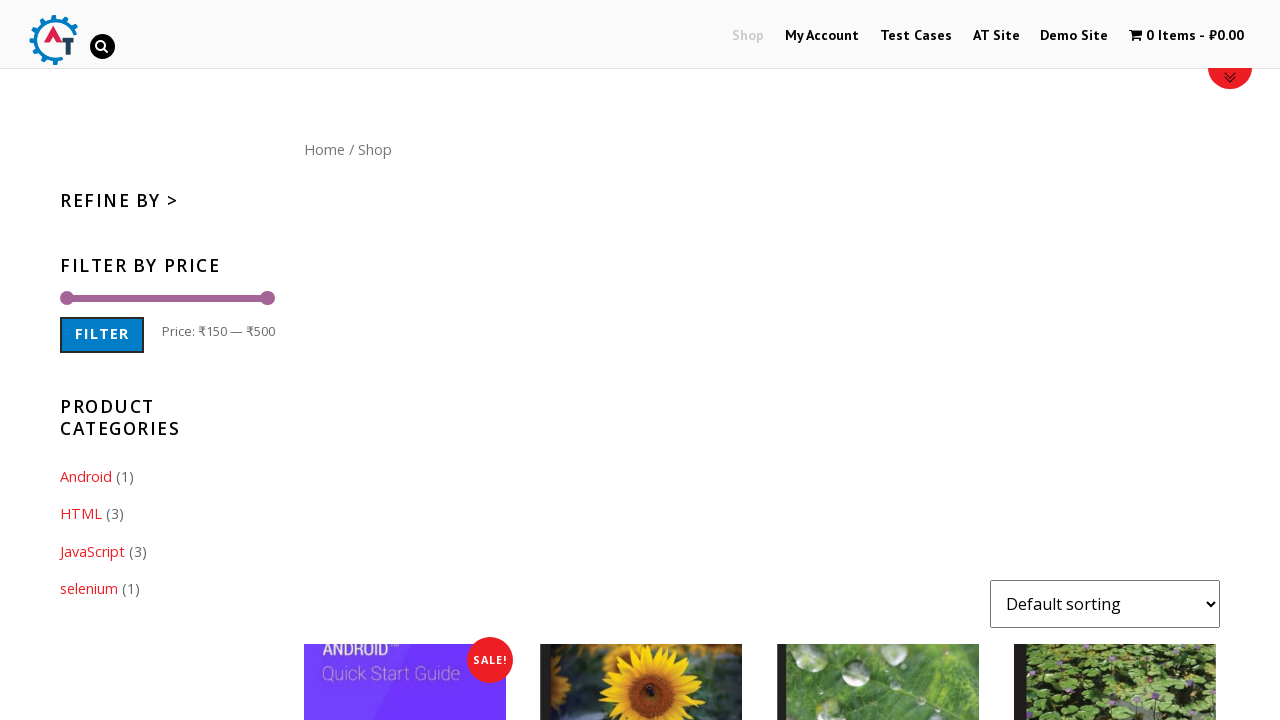

Cleared search box to ensure empty state on input[type='search'], .search-field, #s >> nth=0
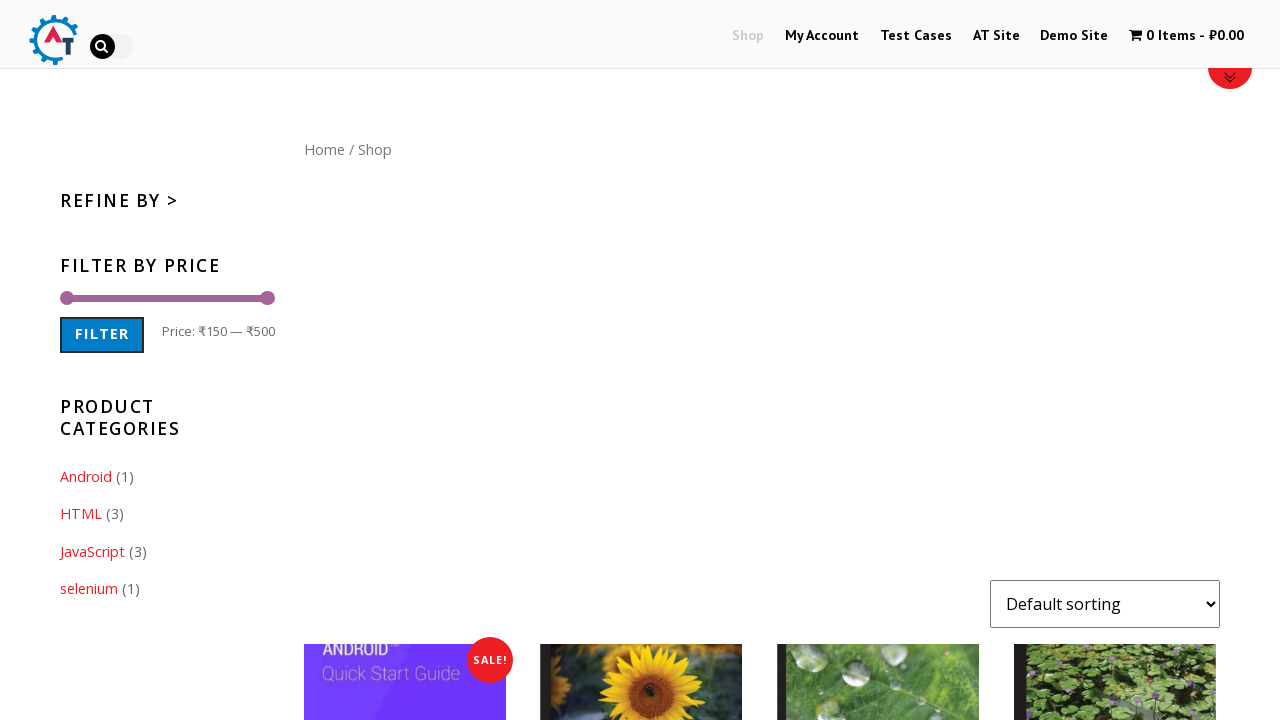

Submitted empty search query by pressing Enter on input[type='search'], .search-field, #s >> nth=0
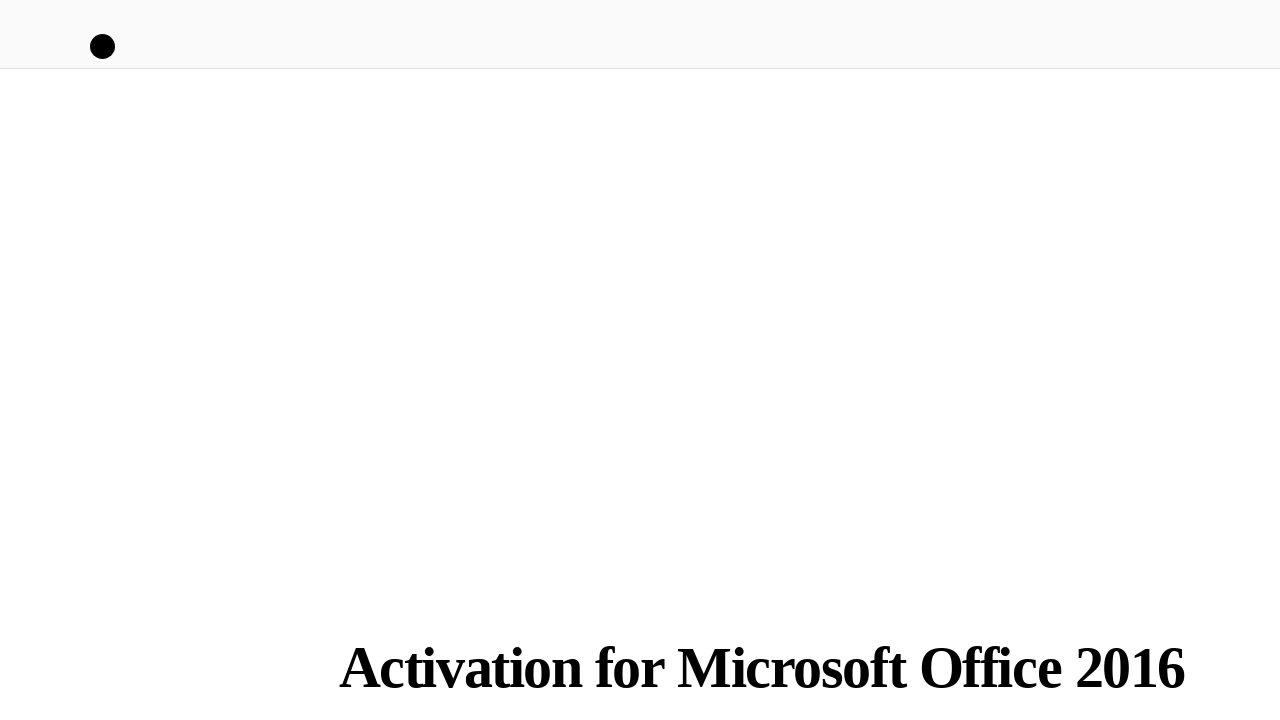

Waited 3 seconds for search results page to load and display empty search behavior
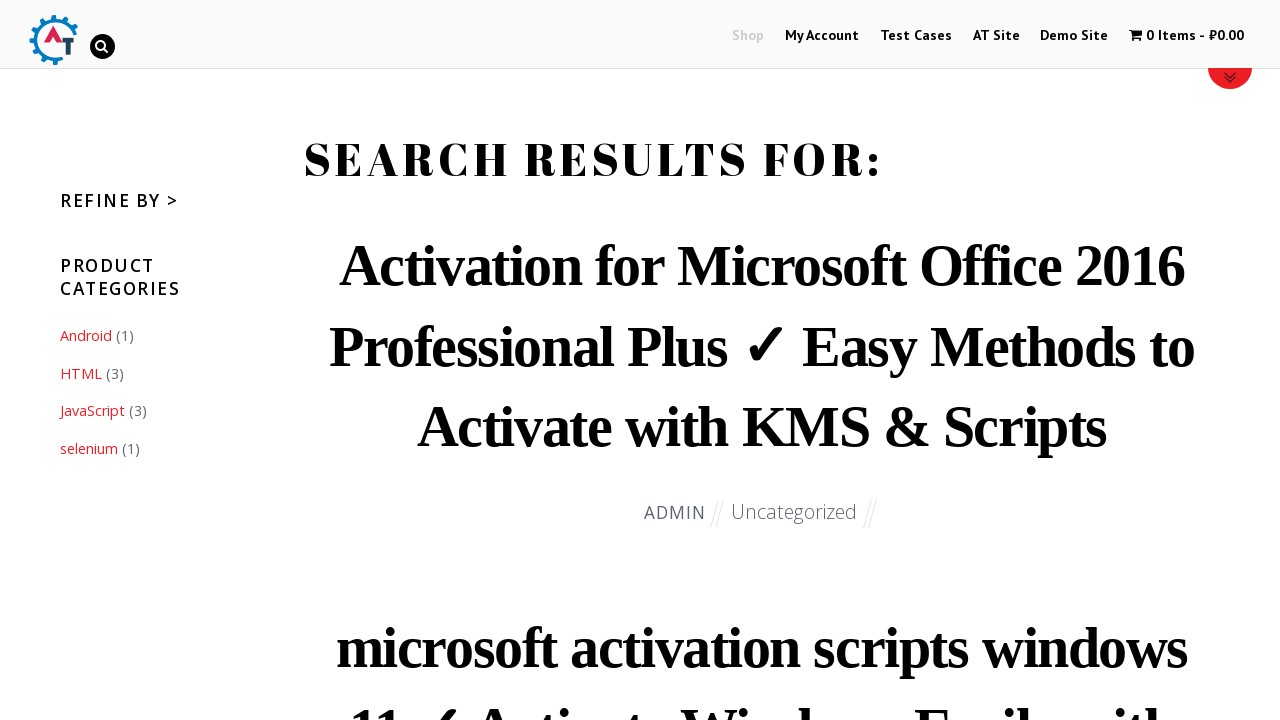

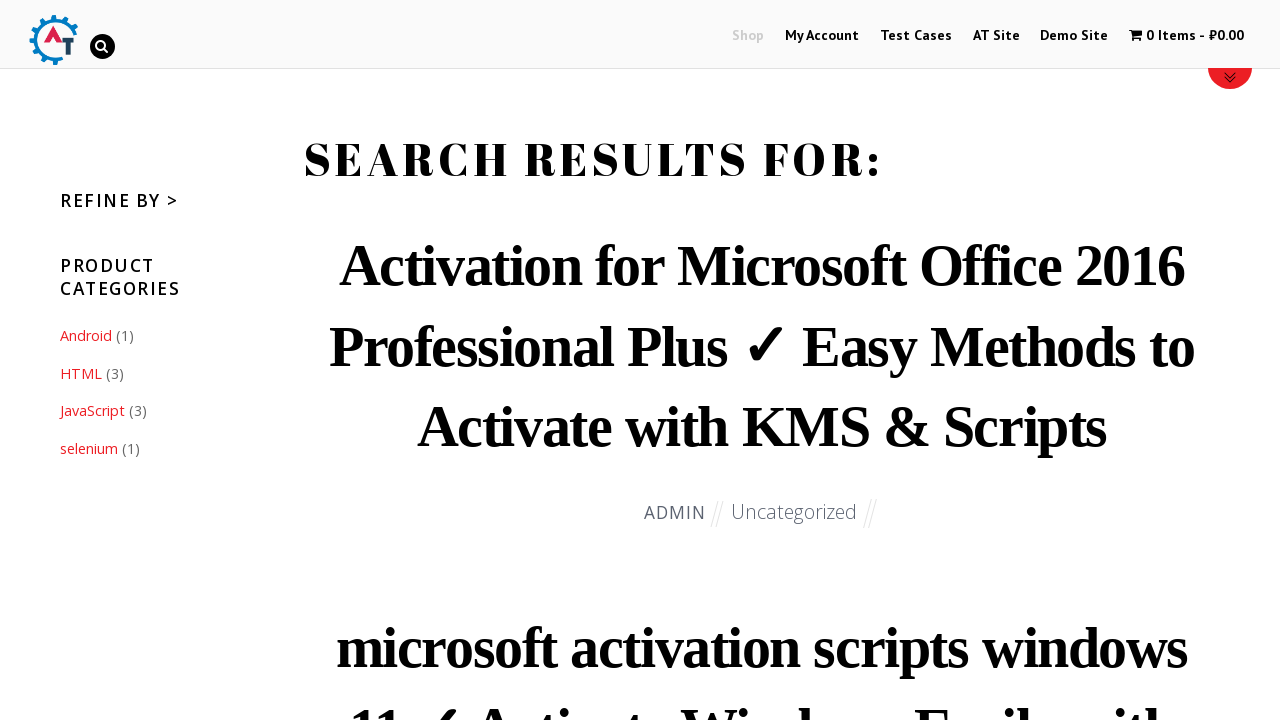